Navigates to Browse Languages, clicks on the numbers category (0), and verifies there are exactly 10 languages that start with a number.

Starting URL: http://www.99-bottles-of-beer.net/

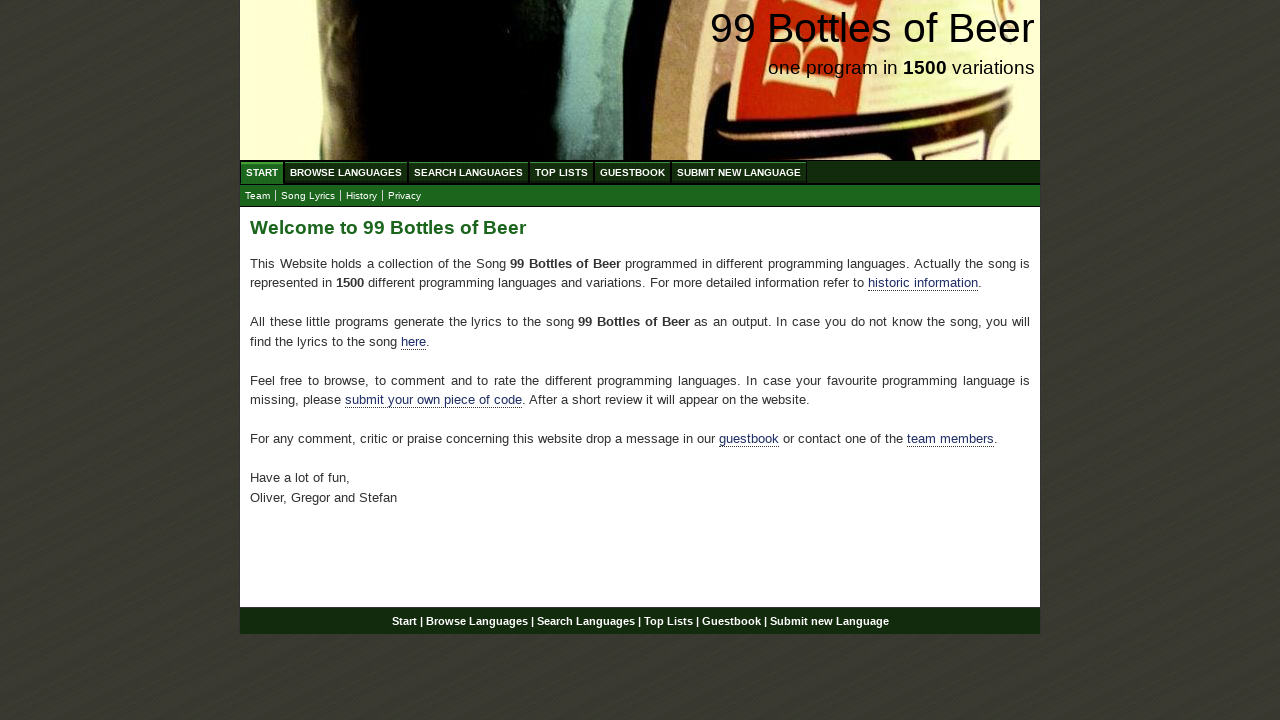

Clicked on Browse Languages link at (346, 172) on xpath=//li/a[@href='/abc.html']
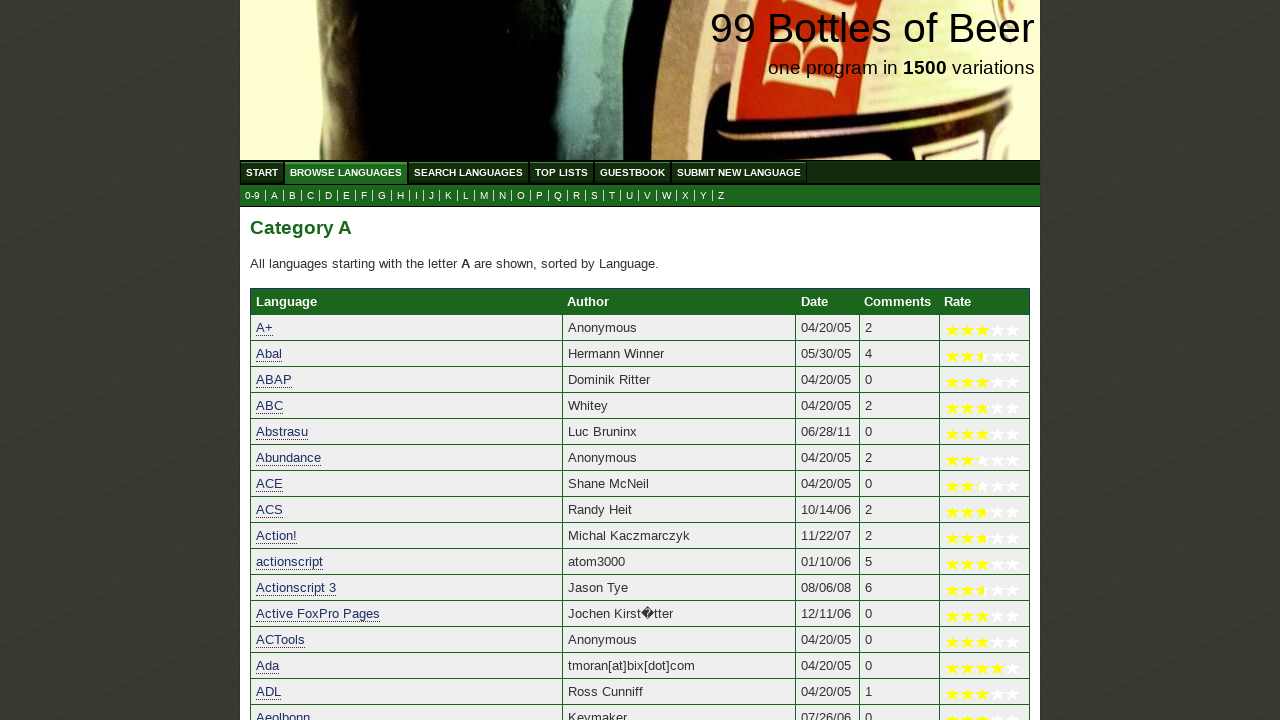

Clicked on numbers category (0) at (252, 196) on xpath=//a[@href = '0.html']
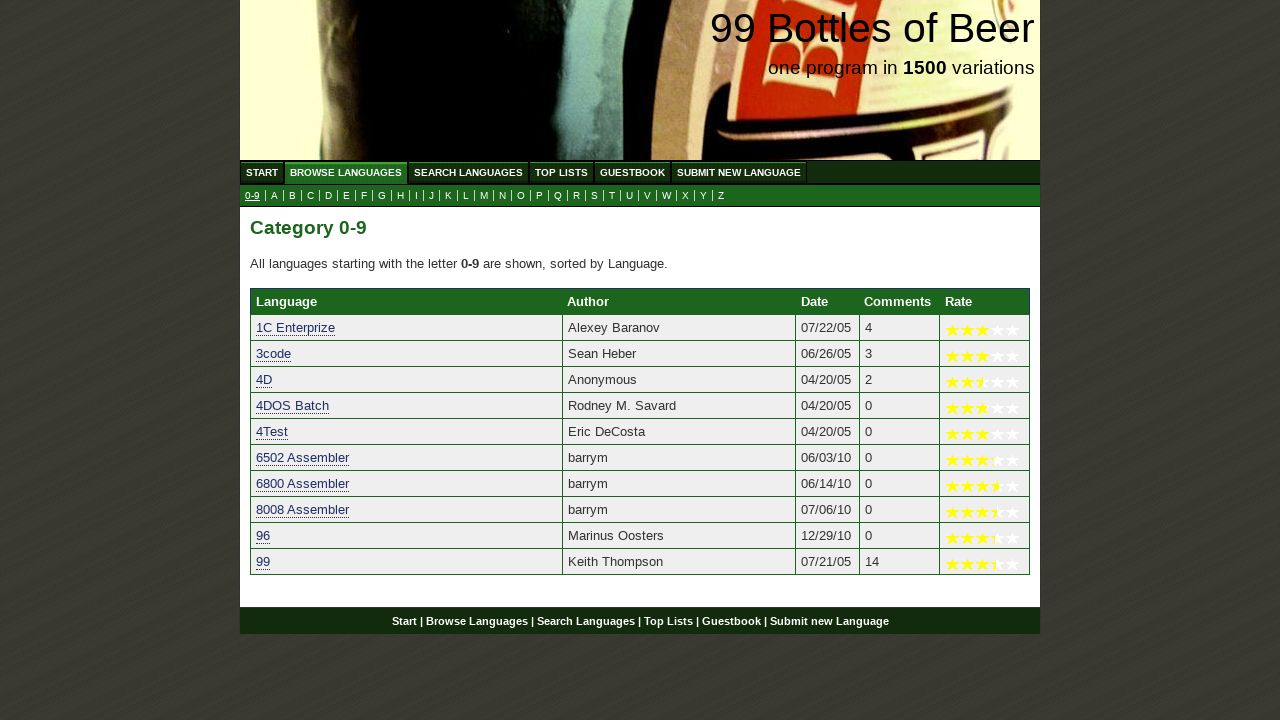

Table with language data loaded
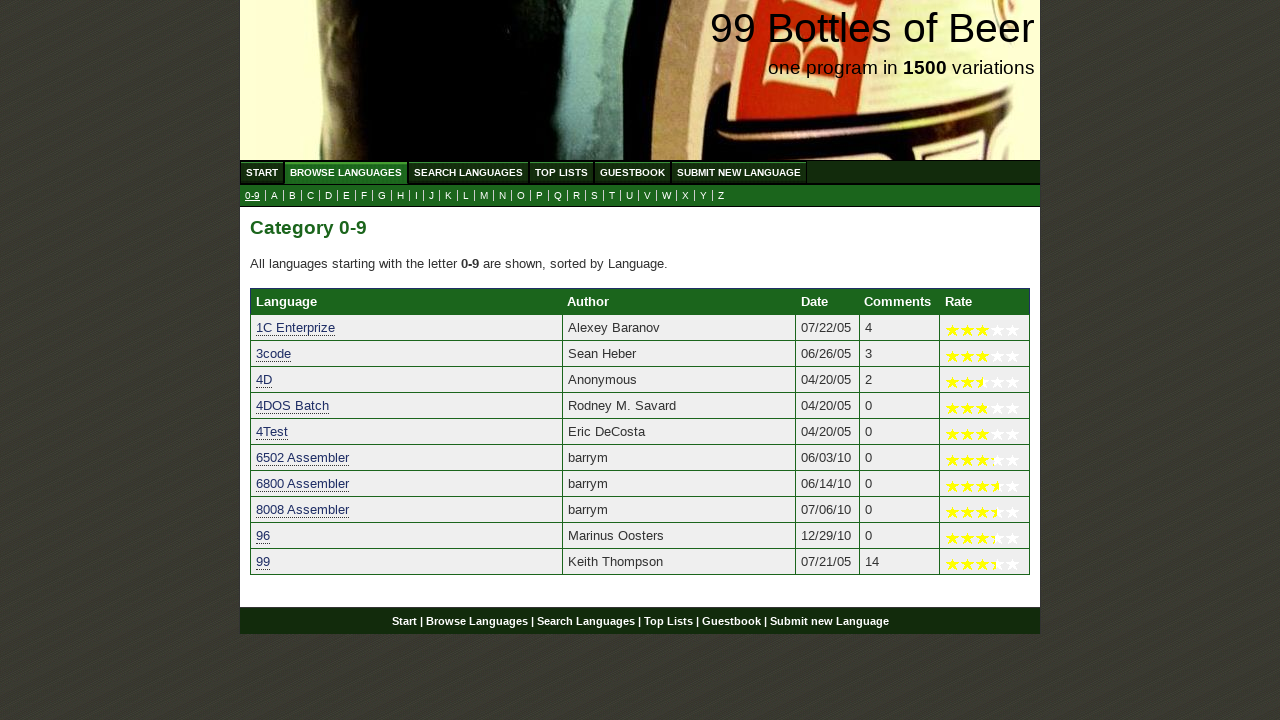

Retrieved 10 language entries from table
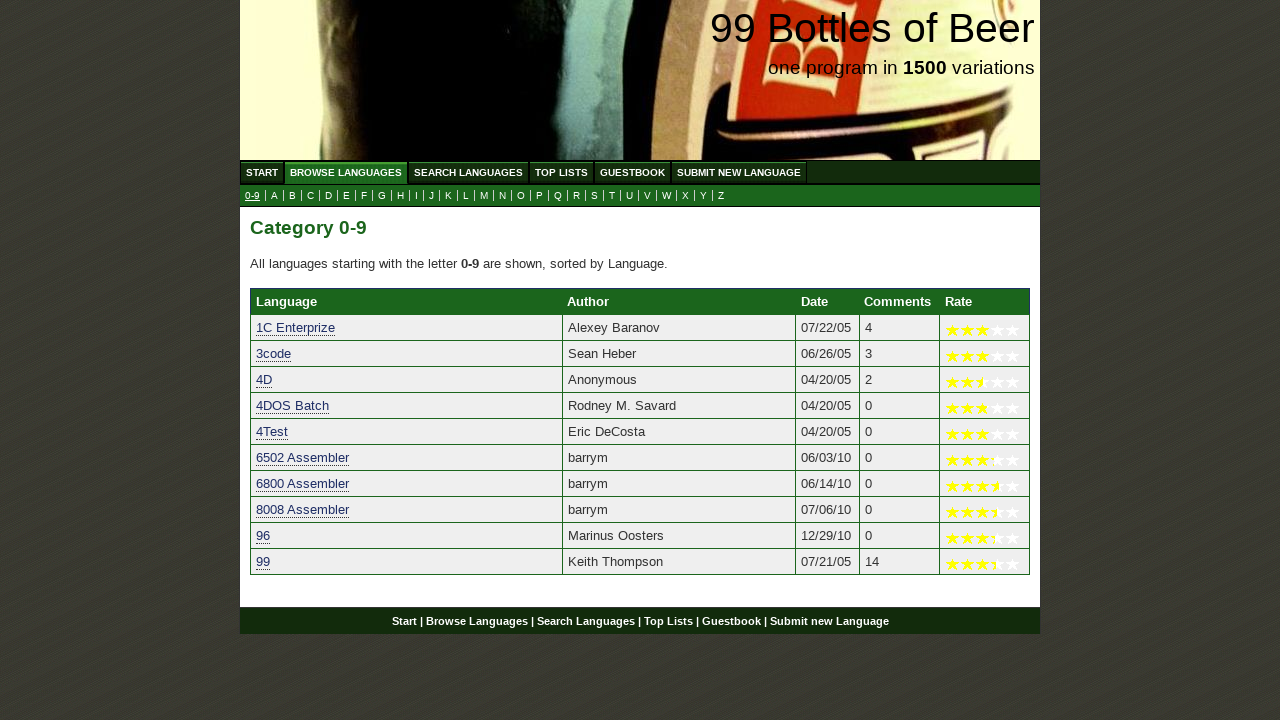

Verified exactly 10 languages starting with numbers
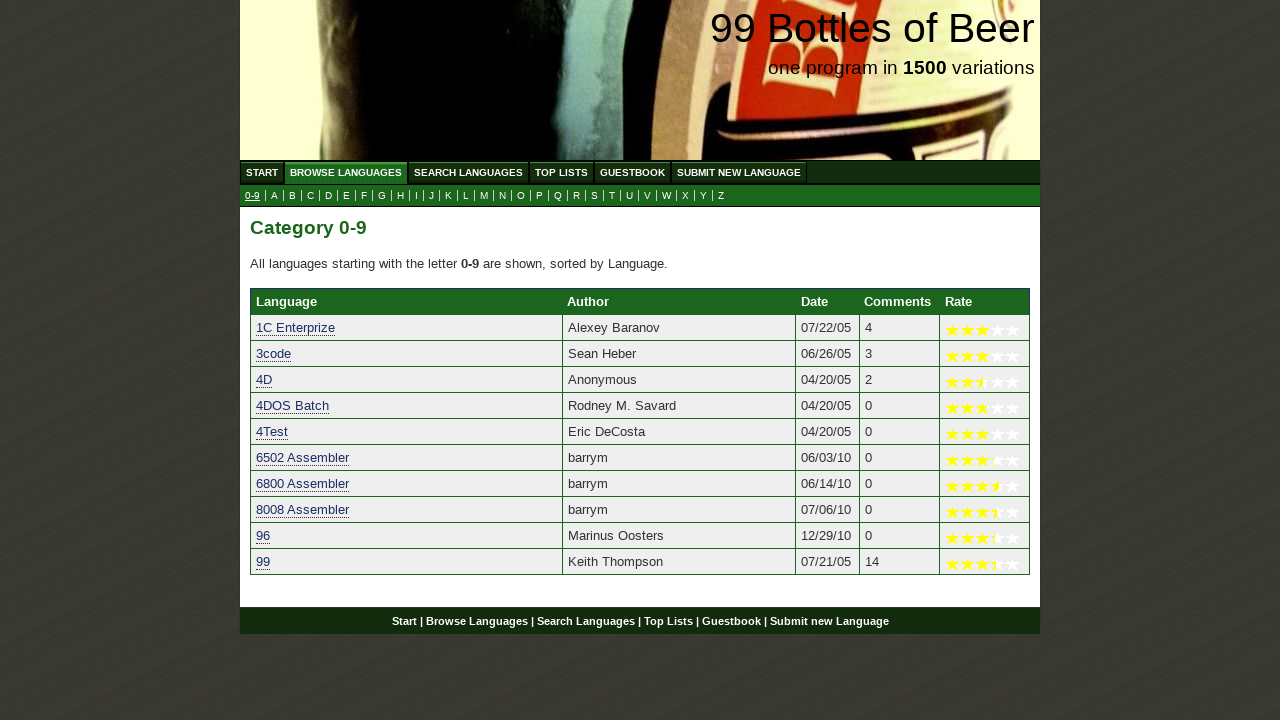

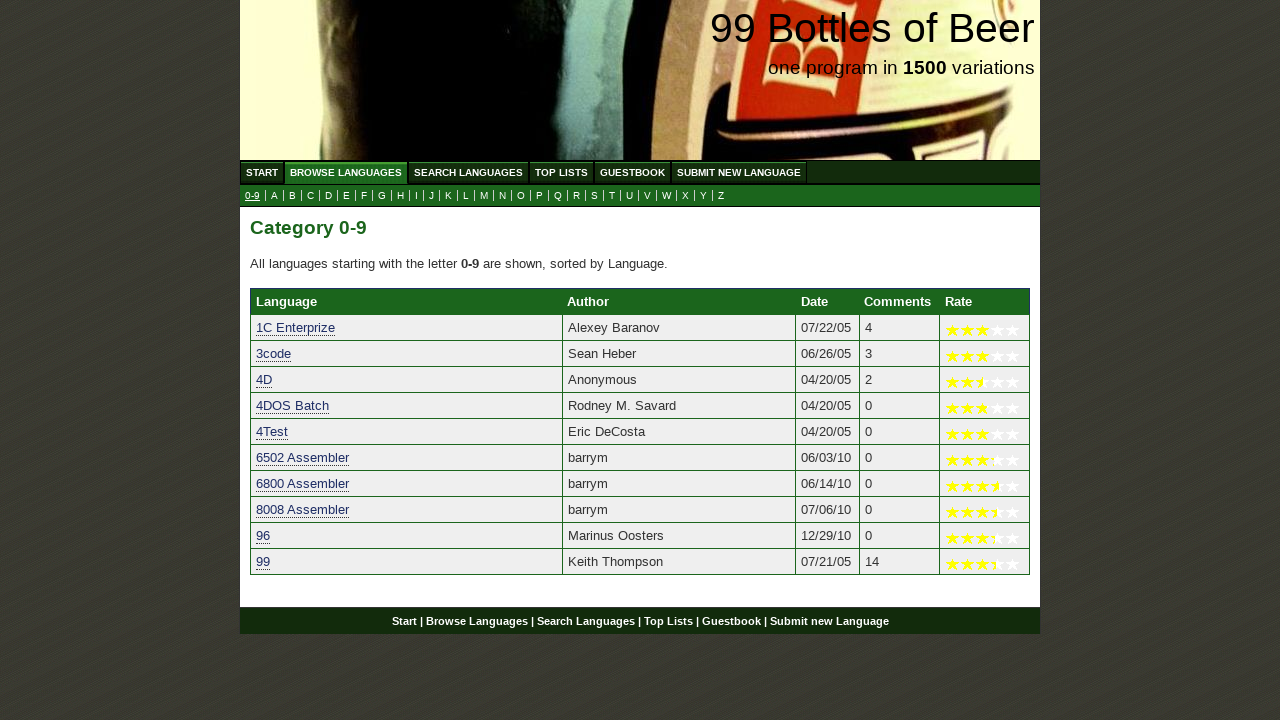